Tests a registration form by filling in first name, last name, and email fields, then submitting the form and verifying the success message.

Starting URL: http://suninjuly.github.io/registration1.html

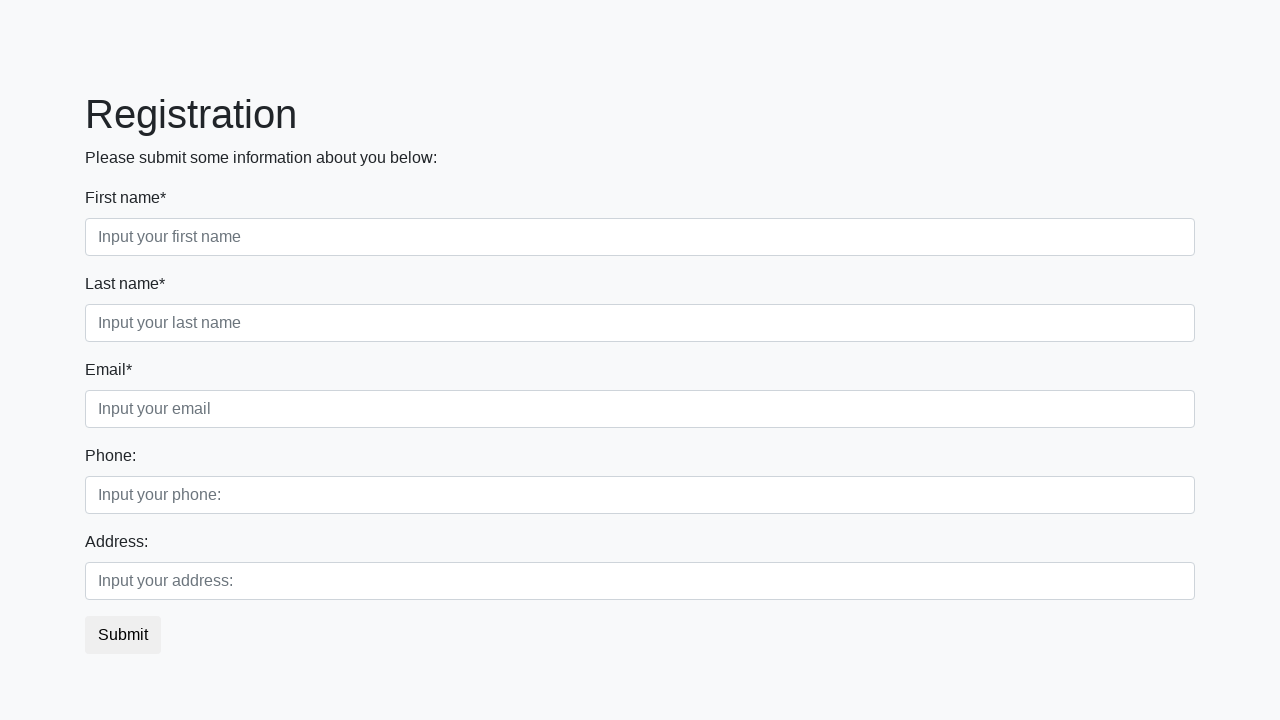

Filled first name field with 'Ivan' on .first[placeholder$='name']
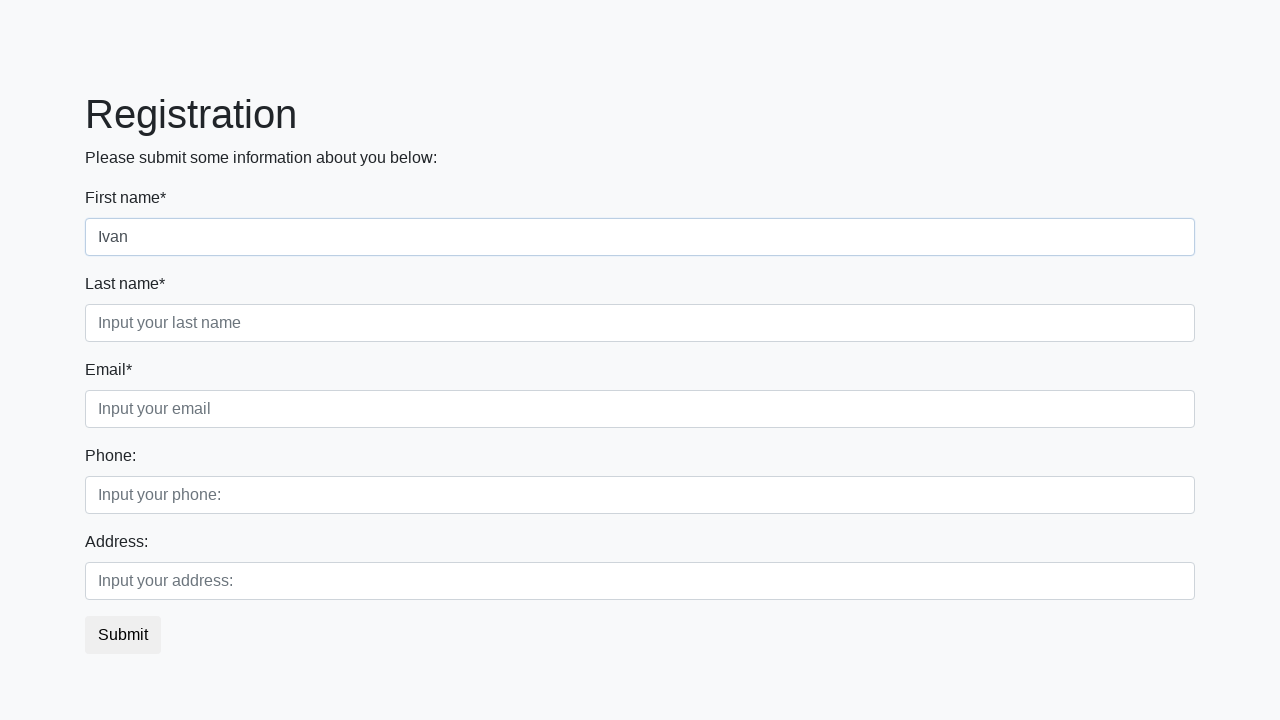

Filled last name field with 'Petrov' on .second[placeholder$='name']
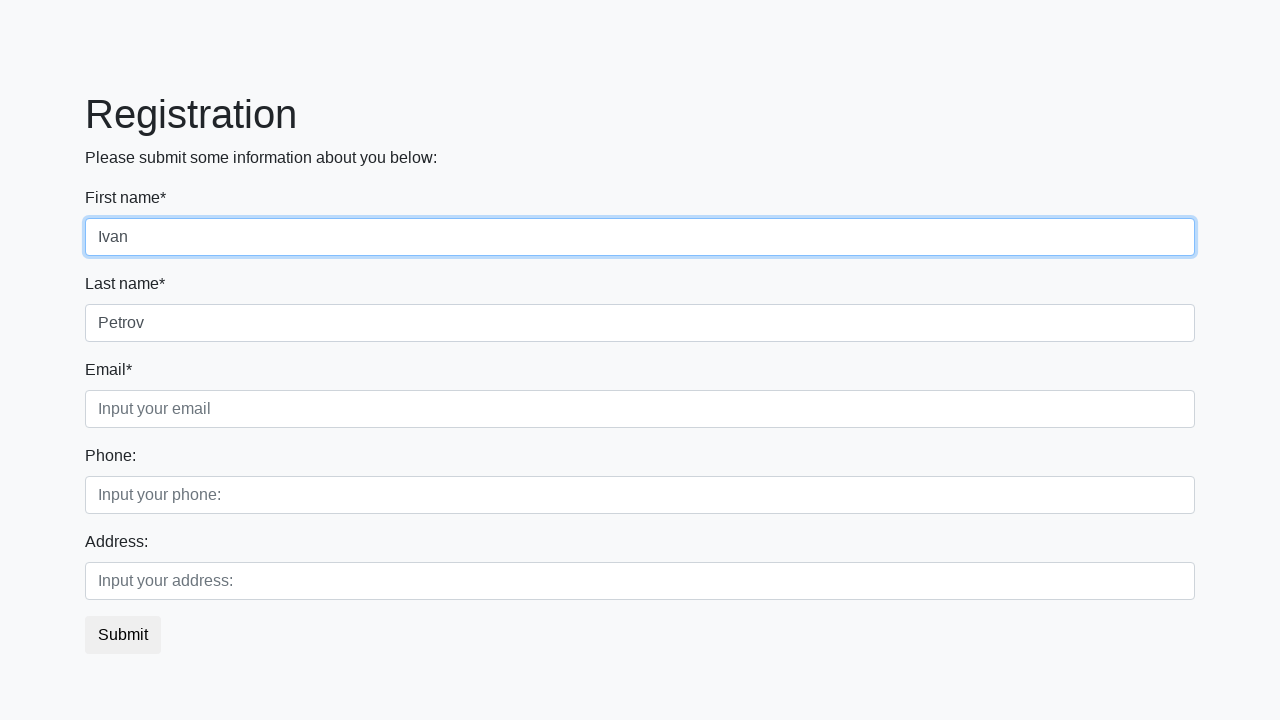

Filled email field with 'ffdr@vdrv.com' on .third
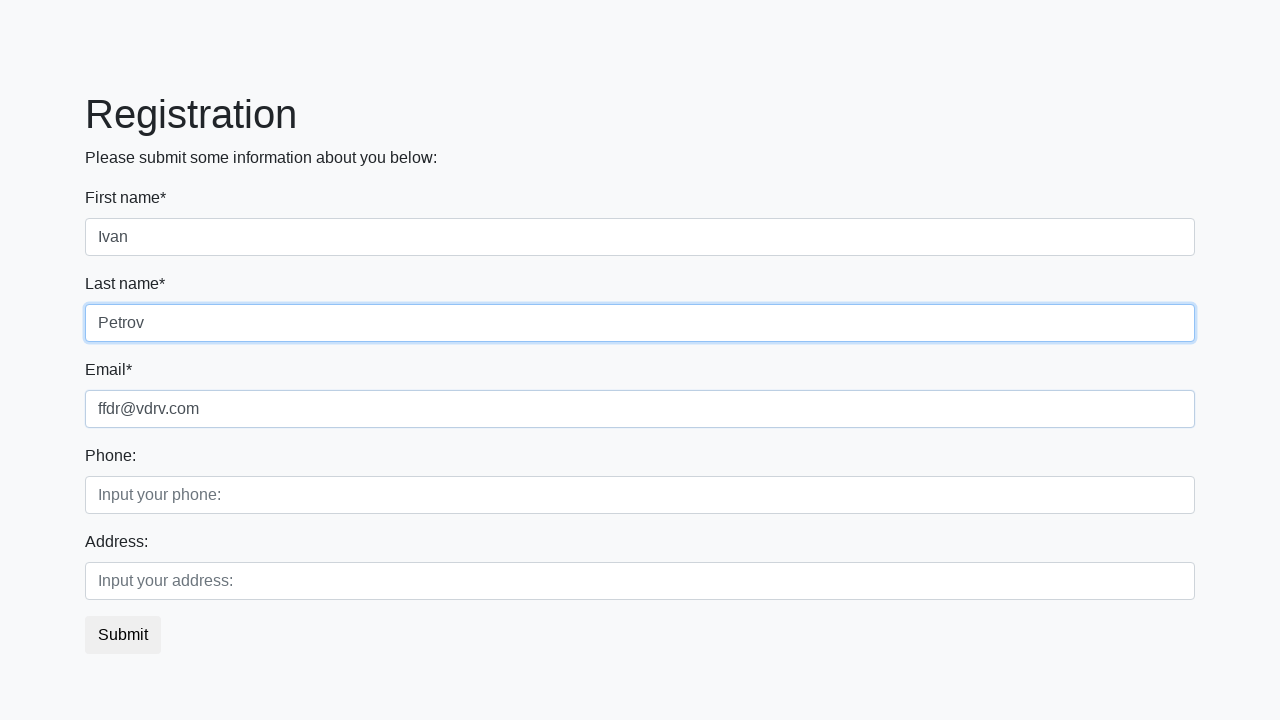

Clicked the submit button at (123, 635) on button.btn
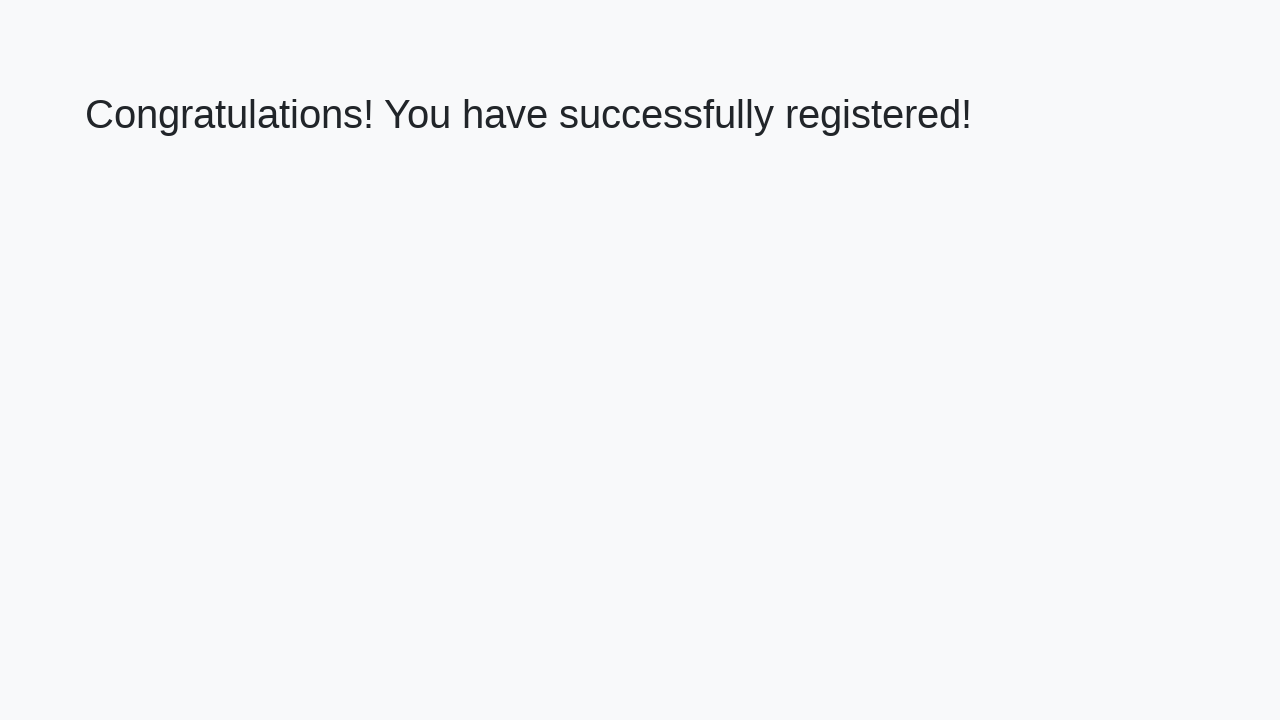

Success message displayed - registration form submitted successfully
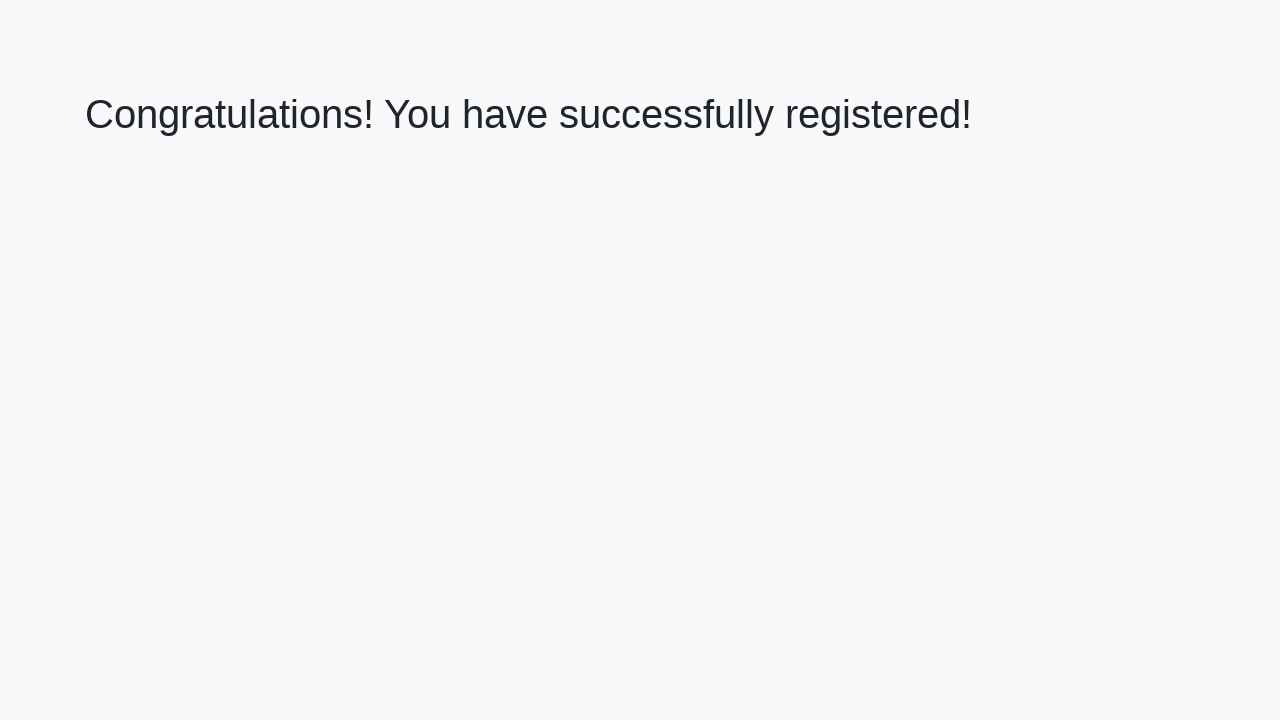

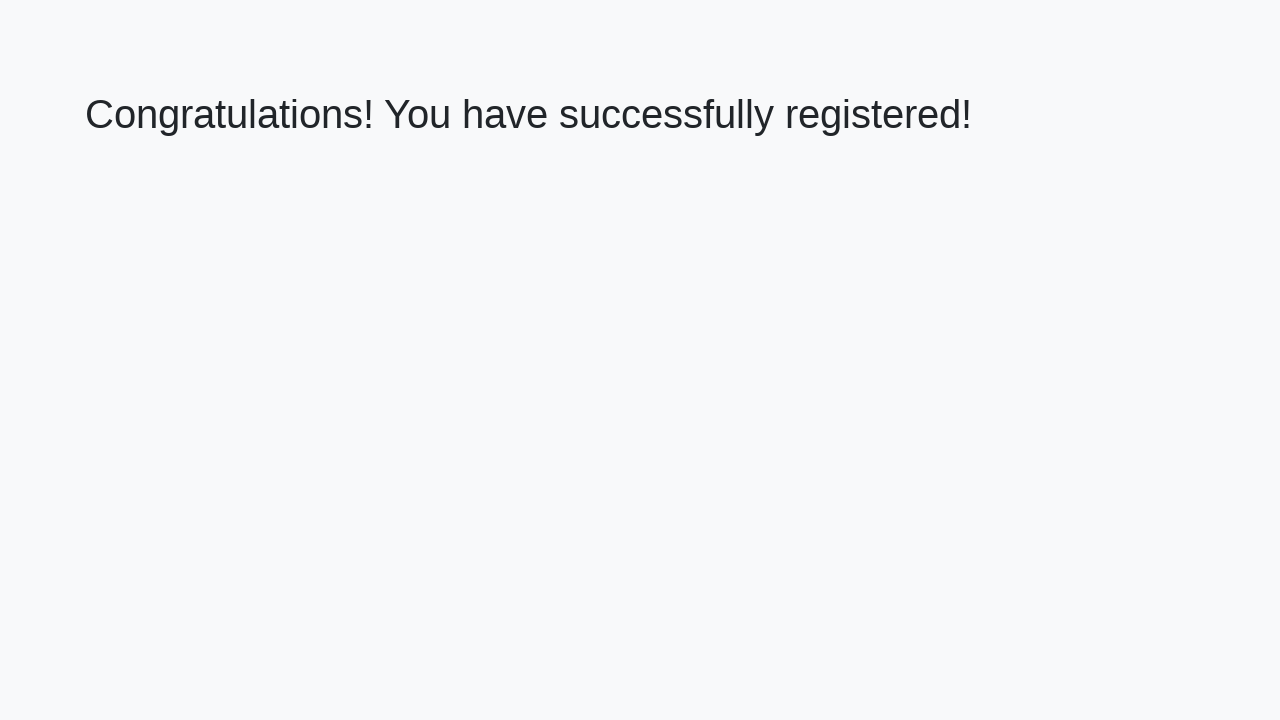